Tests the first name input field by entering a value and verifying it was entered correctly

Starting URL: http://formy-project.herokuapp.com/form

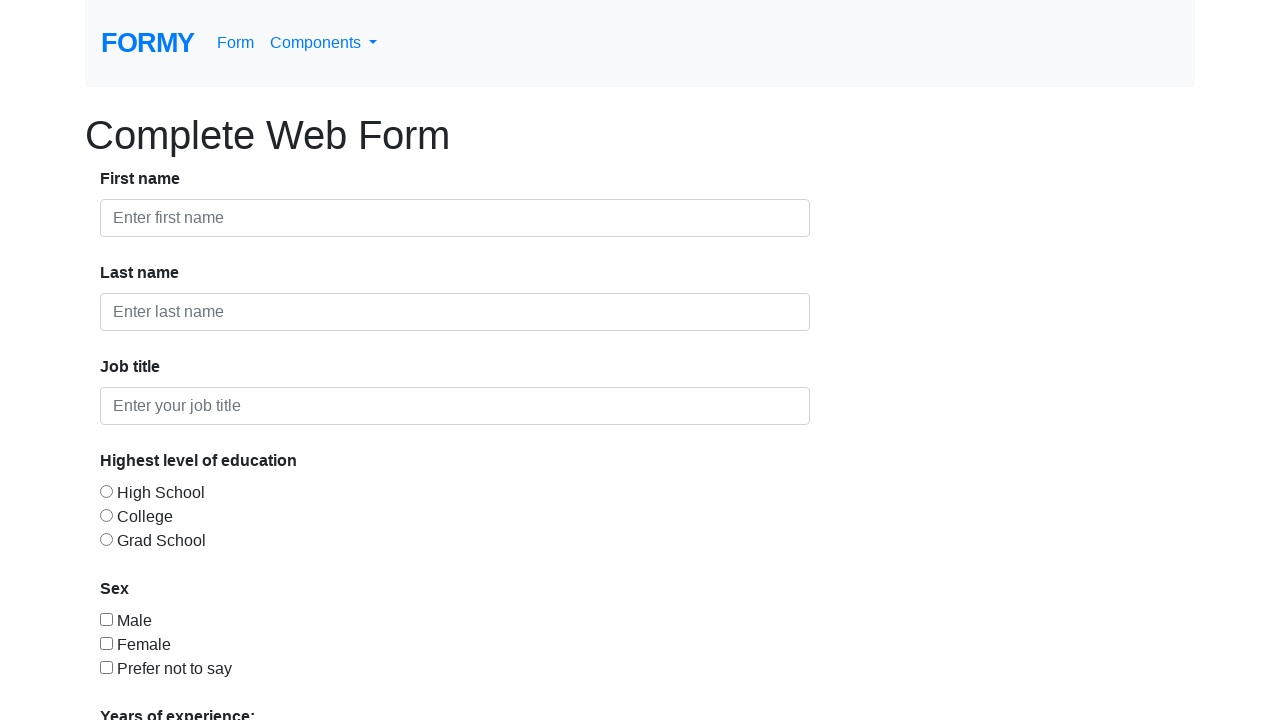

Filled first name field with 'Mohamed' on #first-name
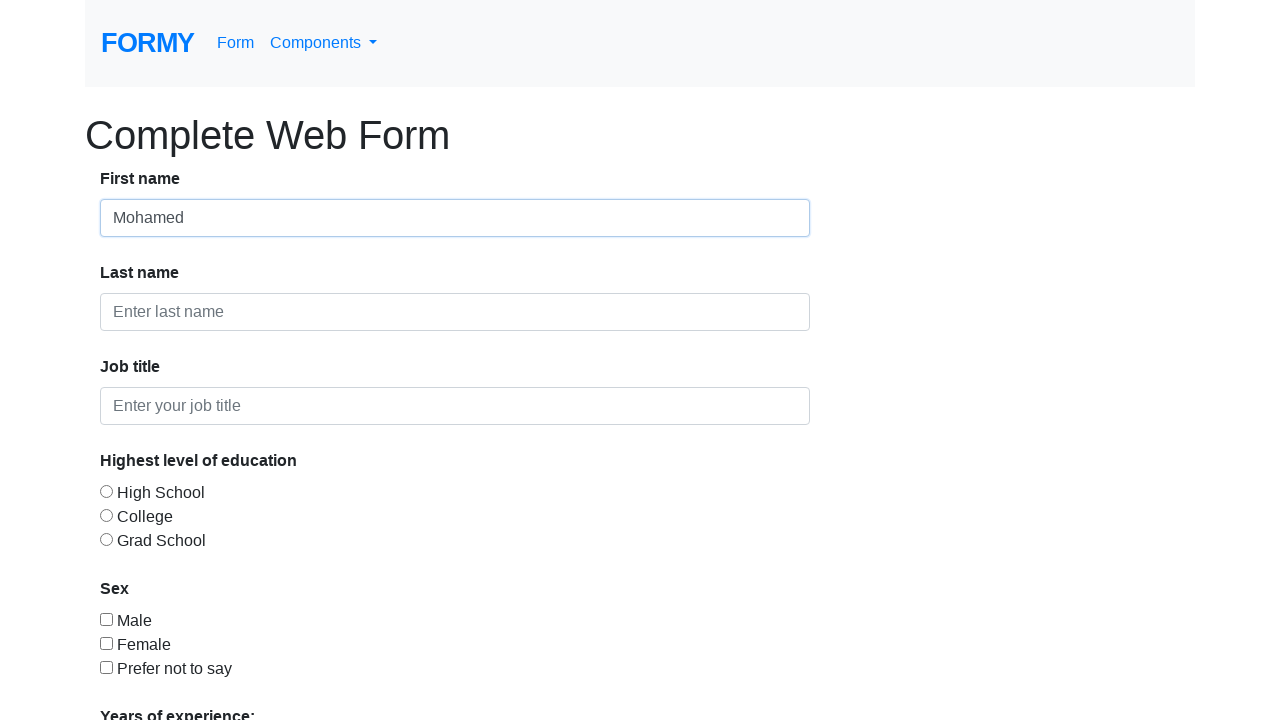

Verified first name field contains 'Mohamed'
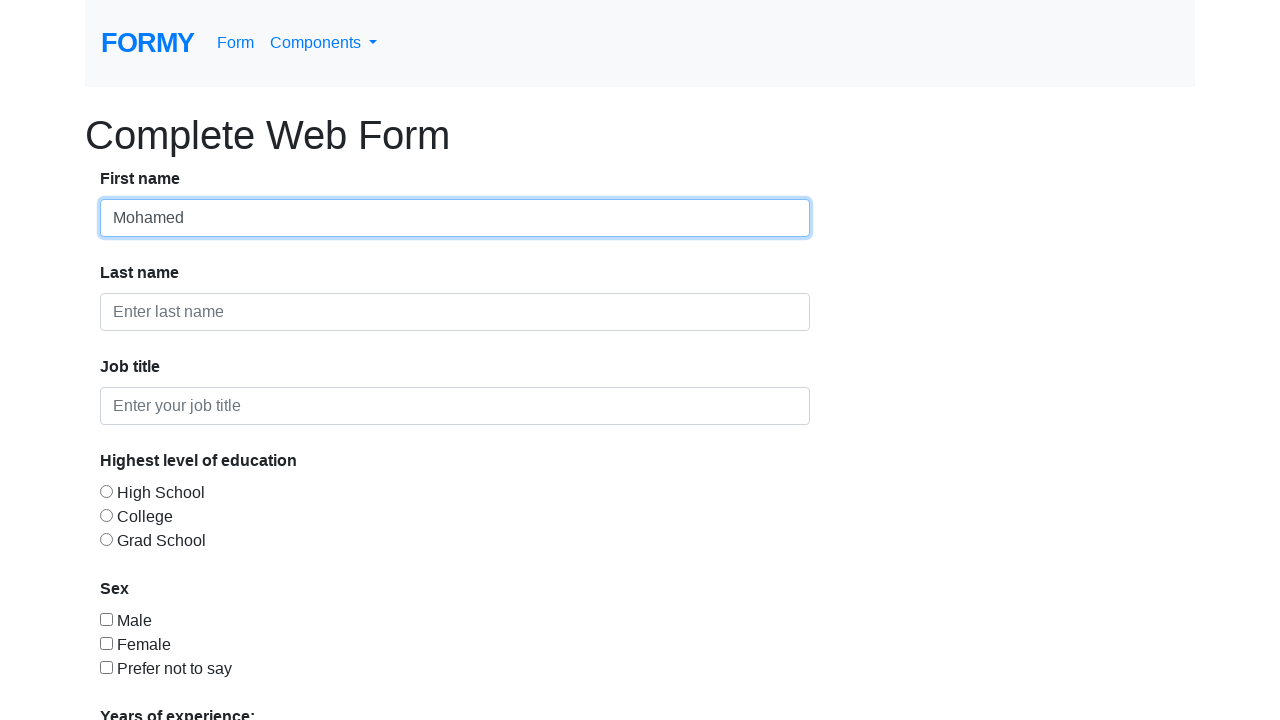

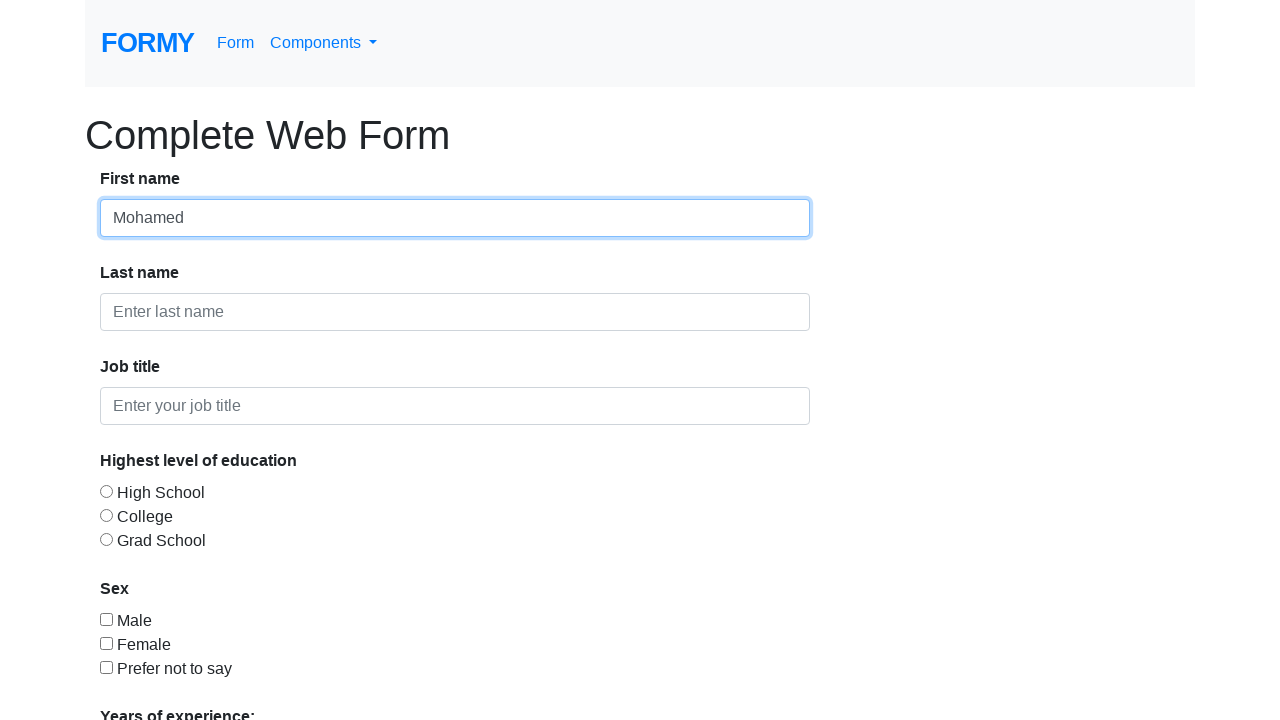